Tests different button click types on the DemoQA buttons page including double-click, right-click, and dynamic click, then verifies the corresponding messages appear.

Starting URL: https://demoqa.com/buttons

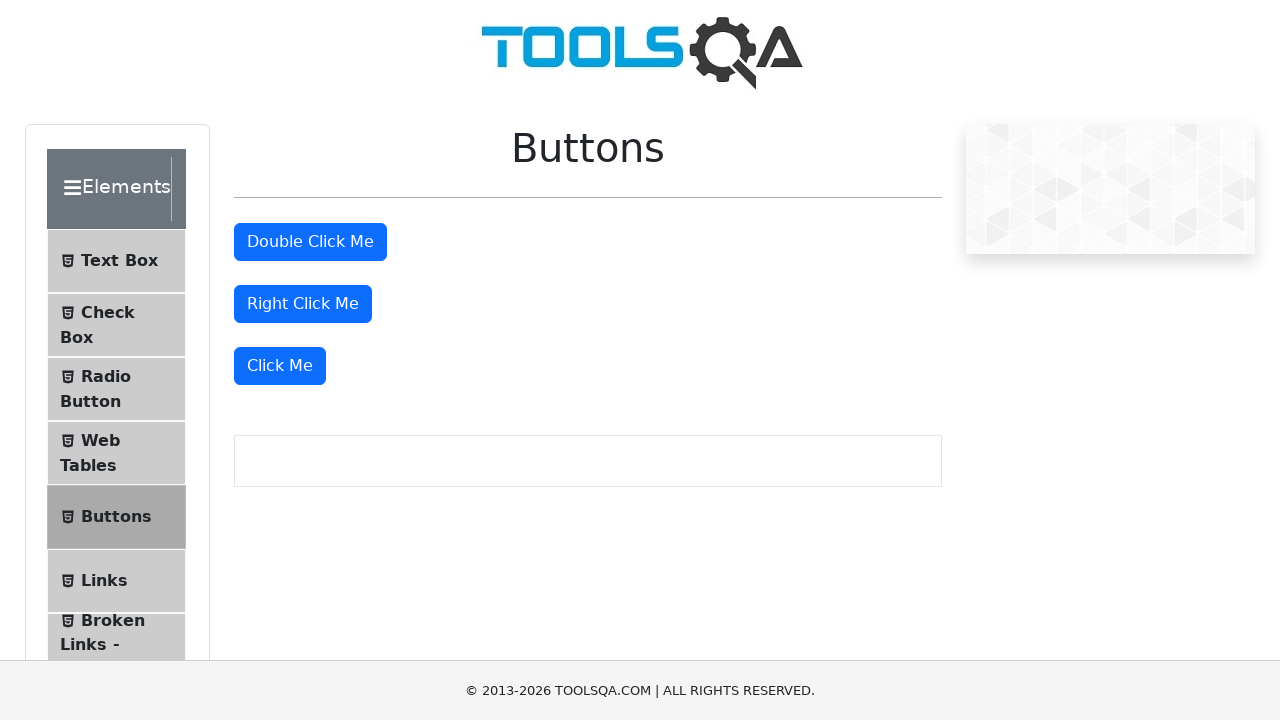

Double-clicked the double click button at (310, 242) on #doubleClickBtn
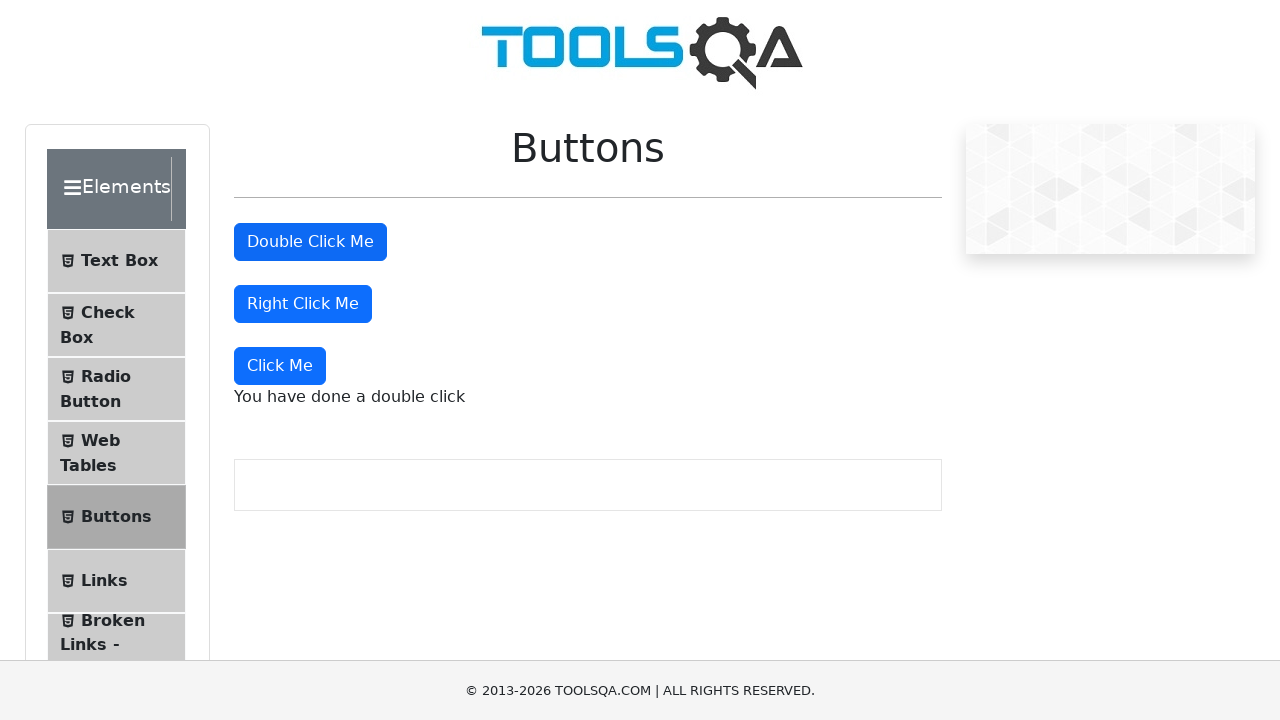

Double click message appeared
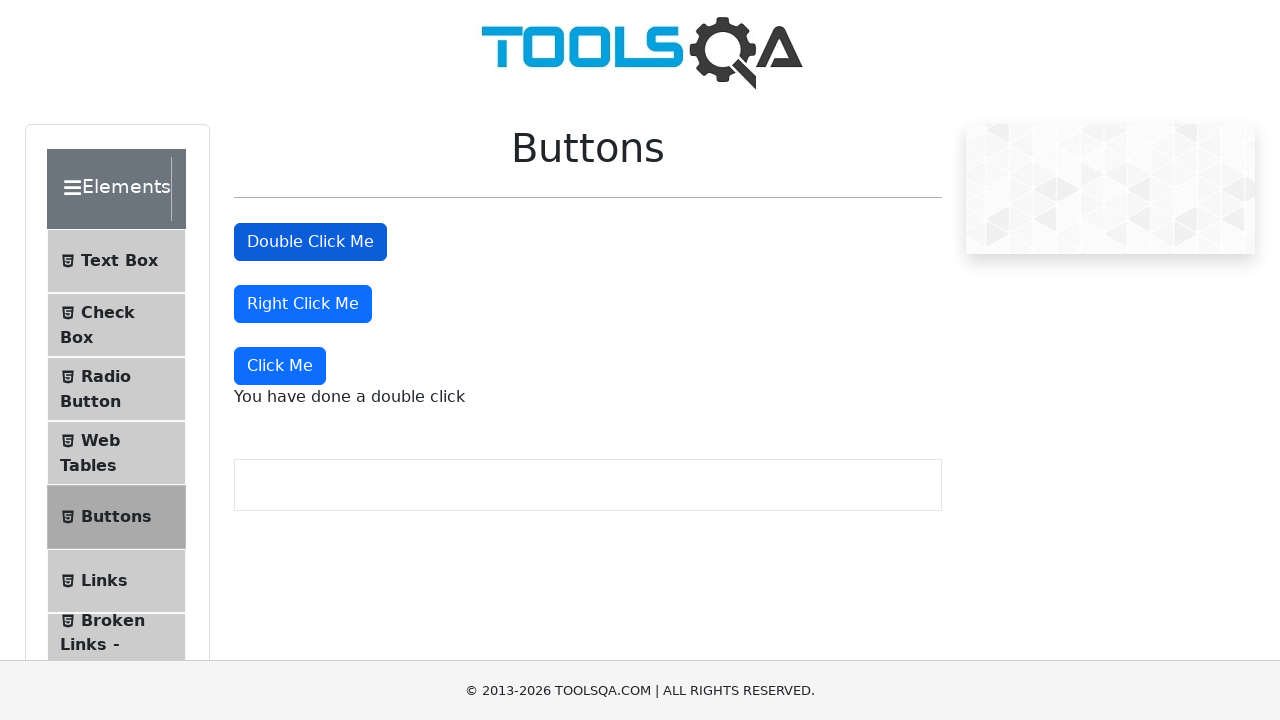

Right-clicked the right click button at (303, 304) on #rightClickBtn
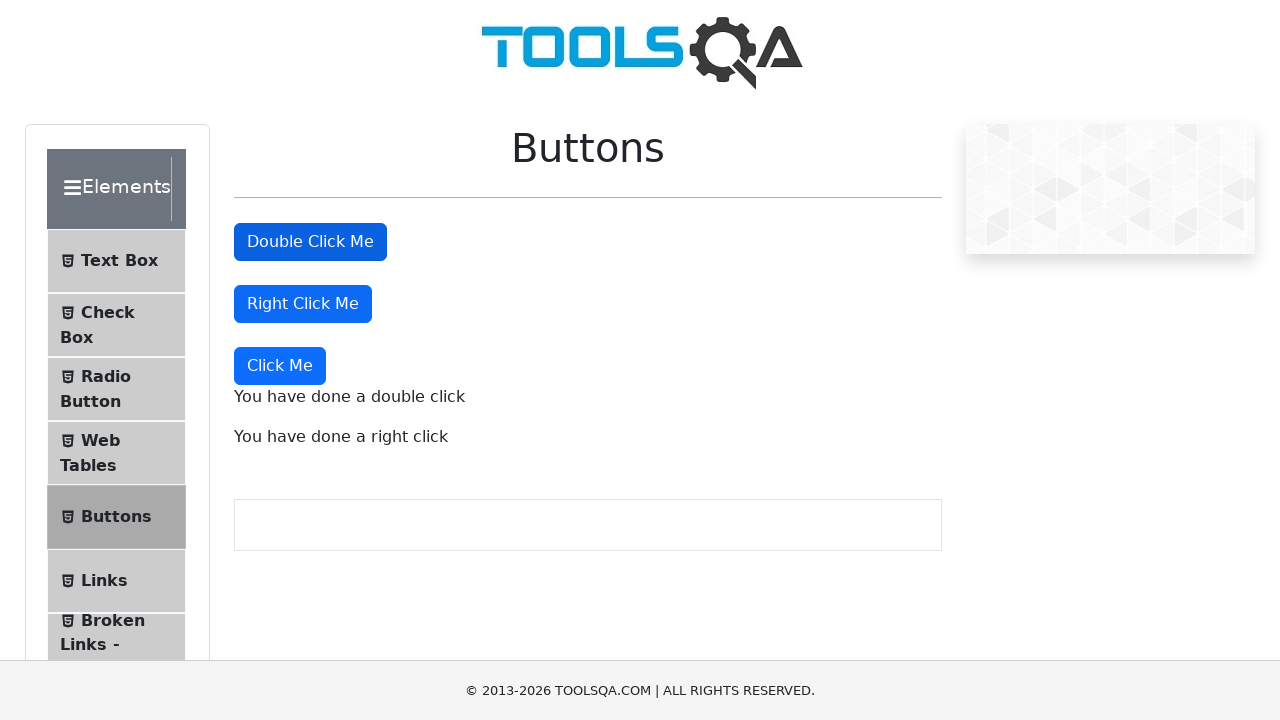

Right click message appeared
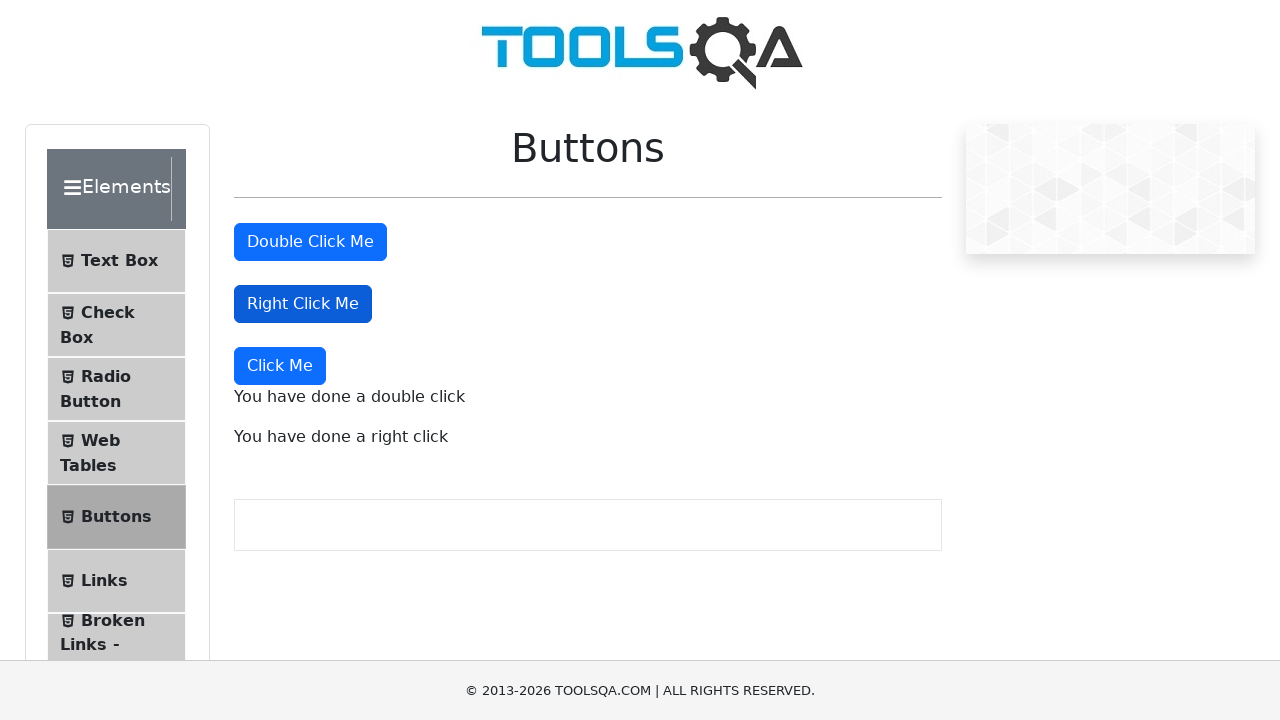

Clicked the dynamic click button at (280, 366) on button:has-text('Click Me'):not(#doubleClickBtn):not(#rightClickBtn)
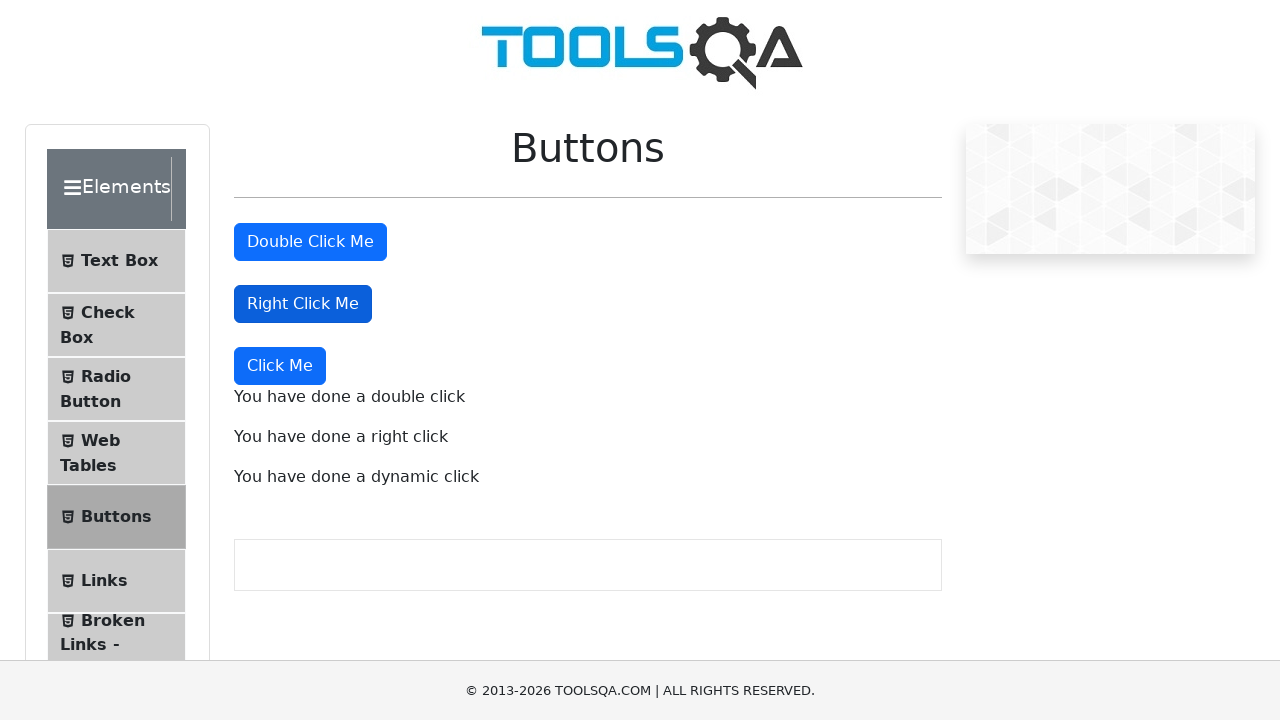

Dynamic click message appeared
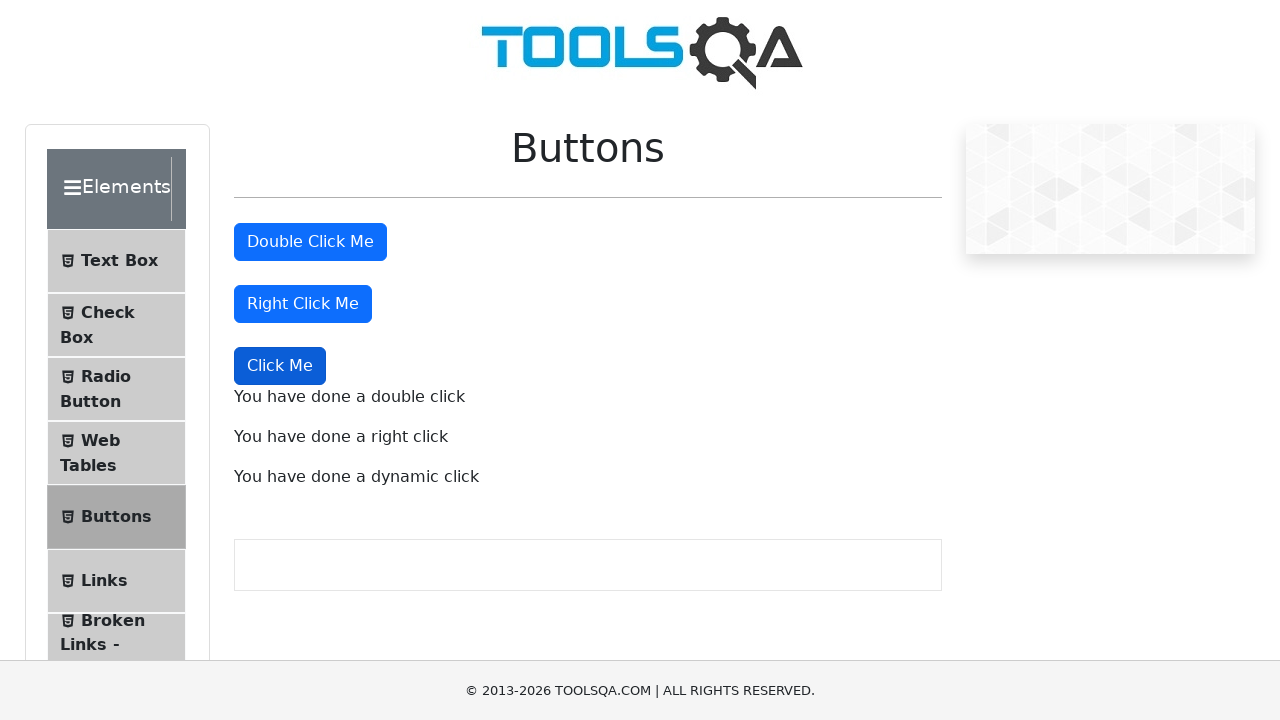

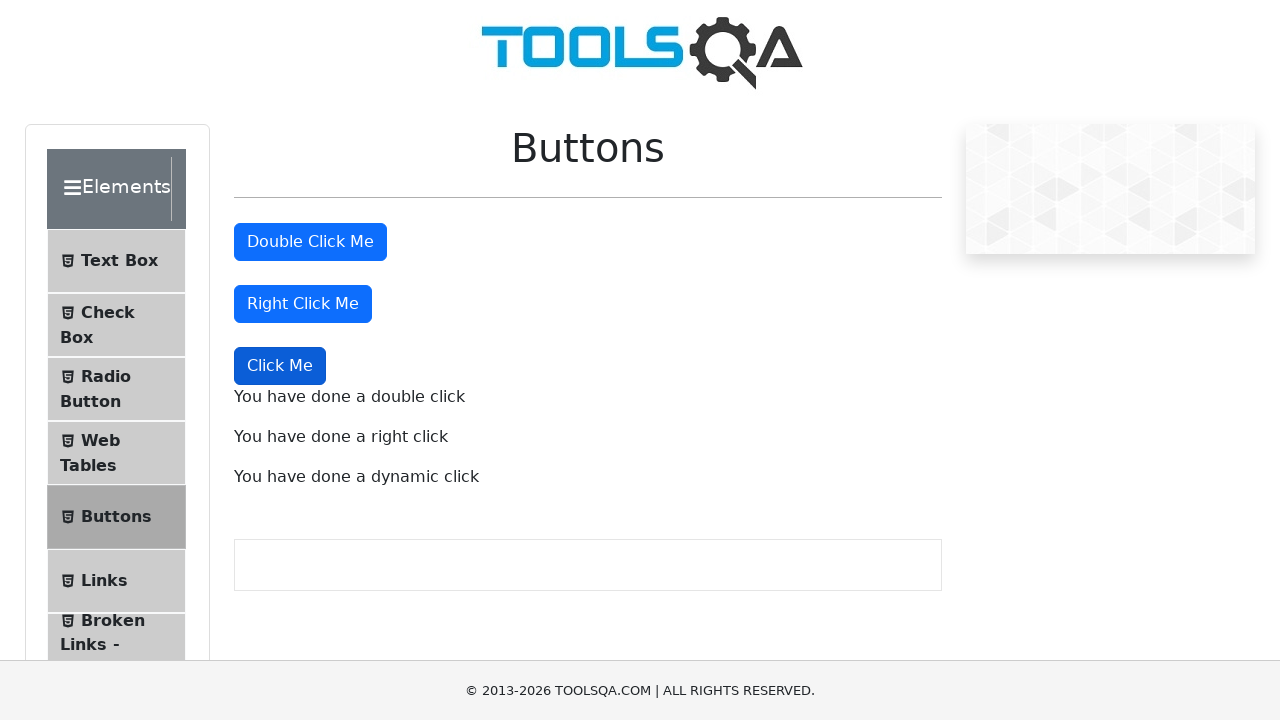